Tests the search functionality on python.org by entering a search term "pycon" and verifying that results are returned.

Starting URL: https://www.python.org

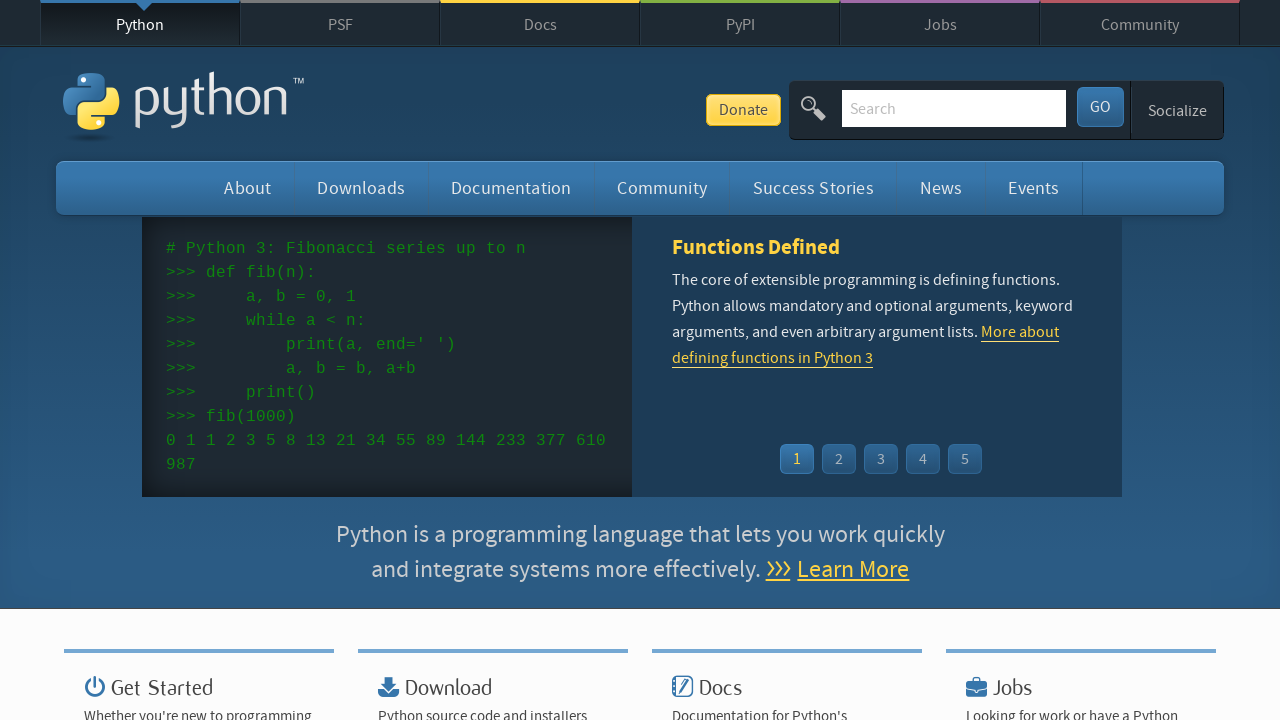

Verified 'Python' is in page title
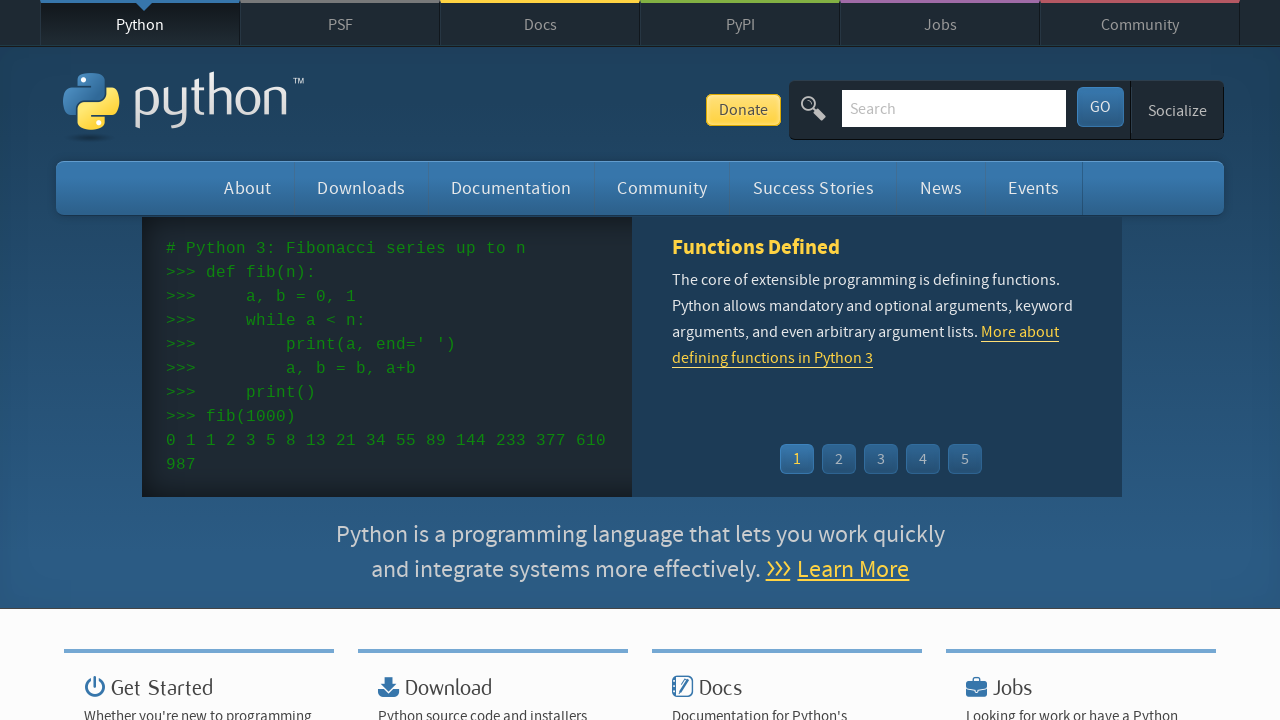

Located search box element
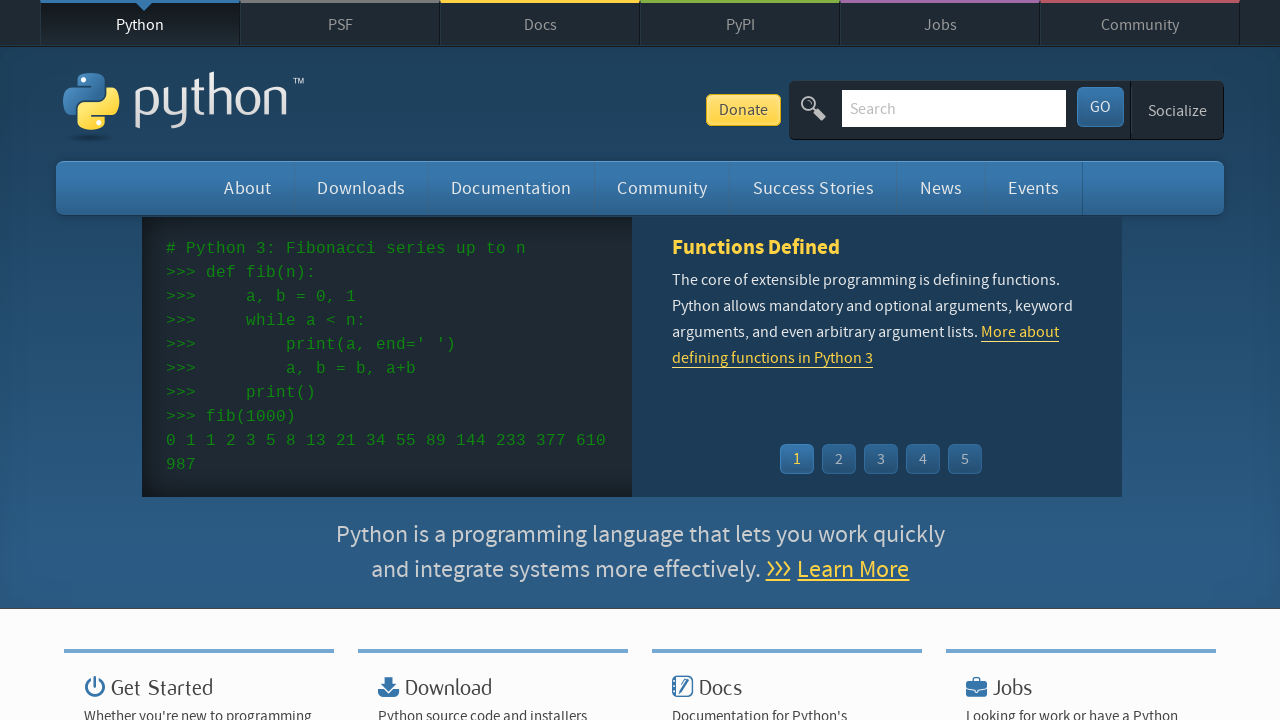

Cleared search box on input[name='q']
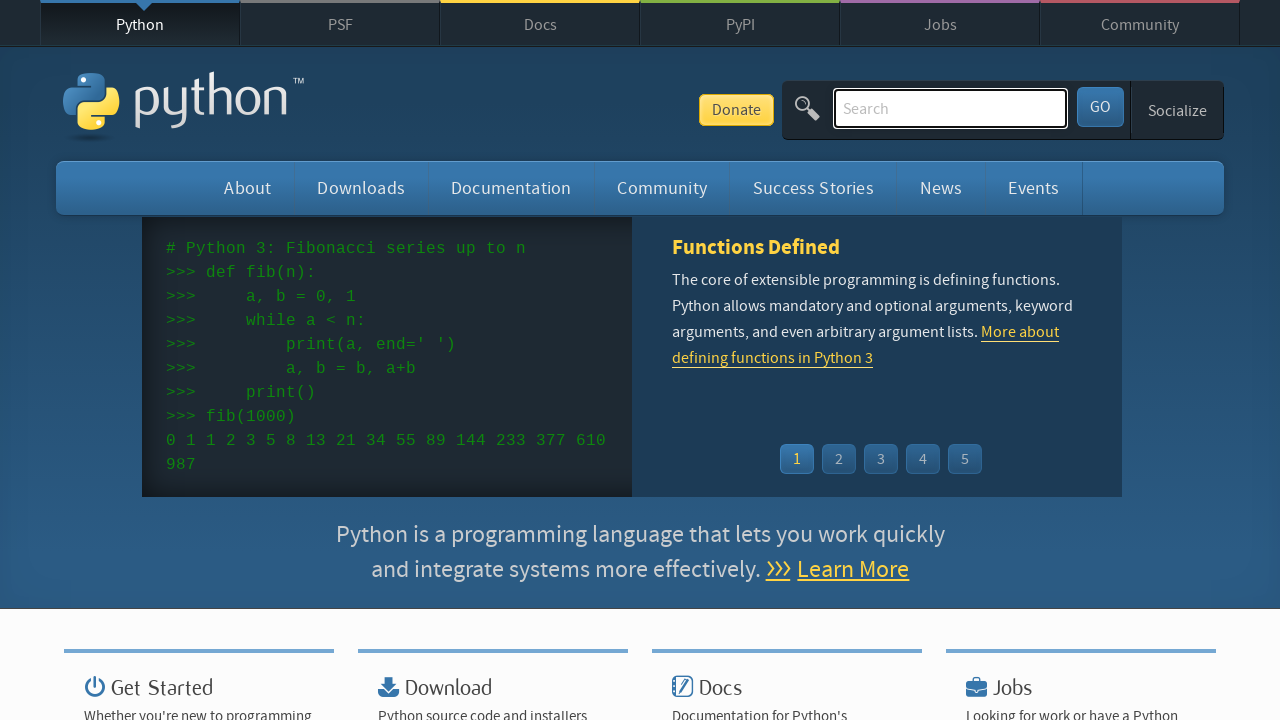

Entered search term 'pycon' in search box on input[name='q']
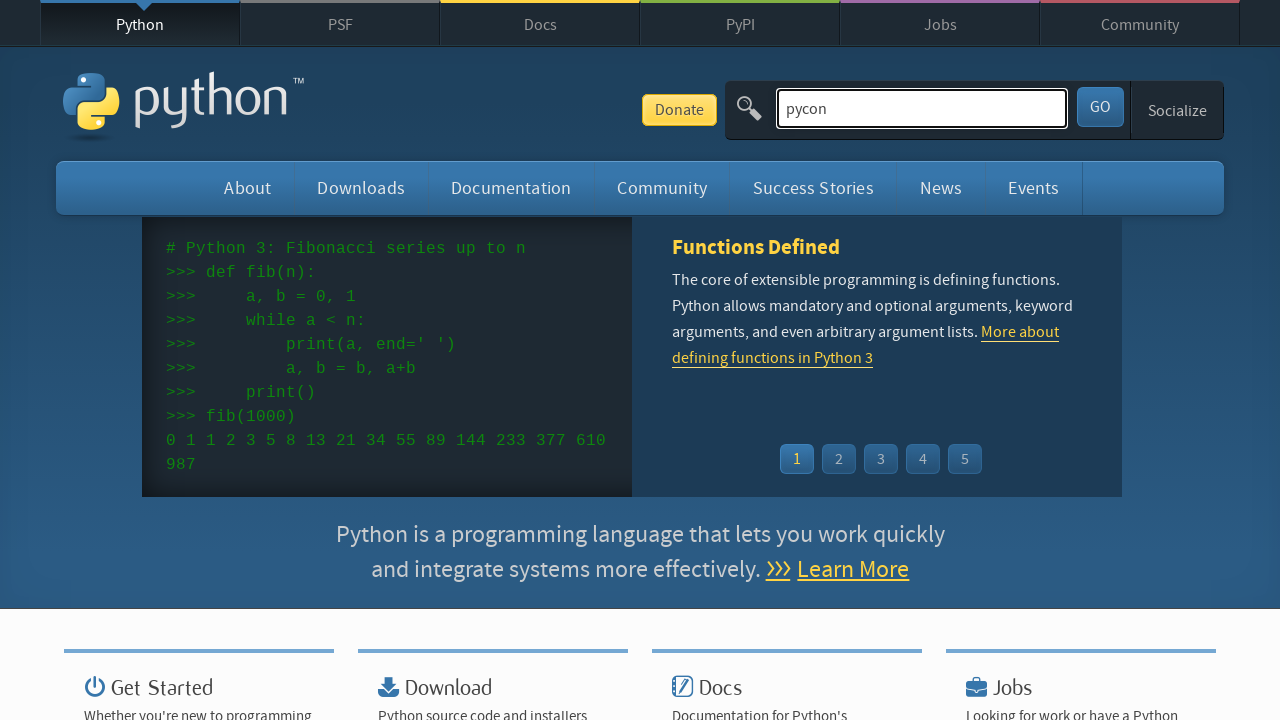

Pressed Enter to submit search on input[name='q']
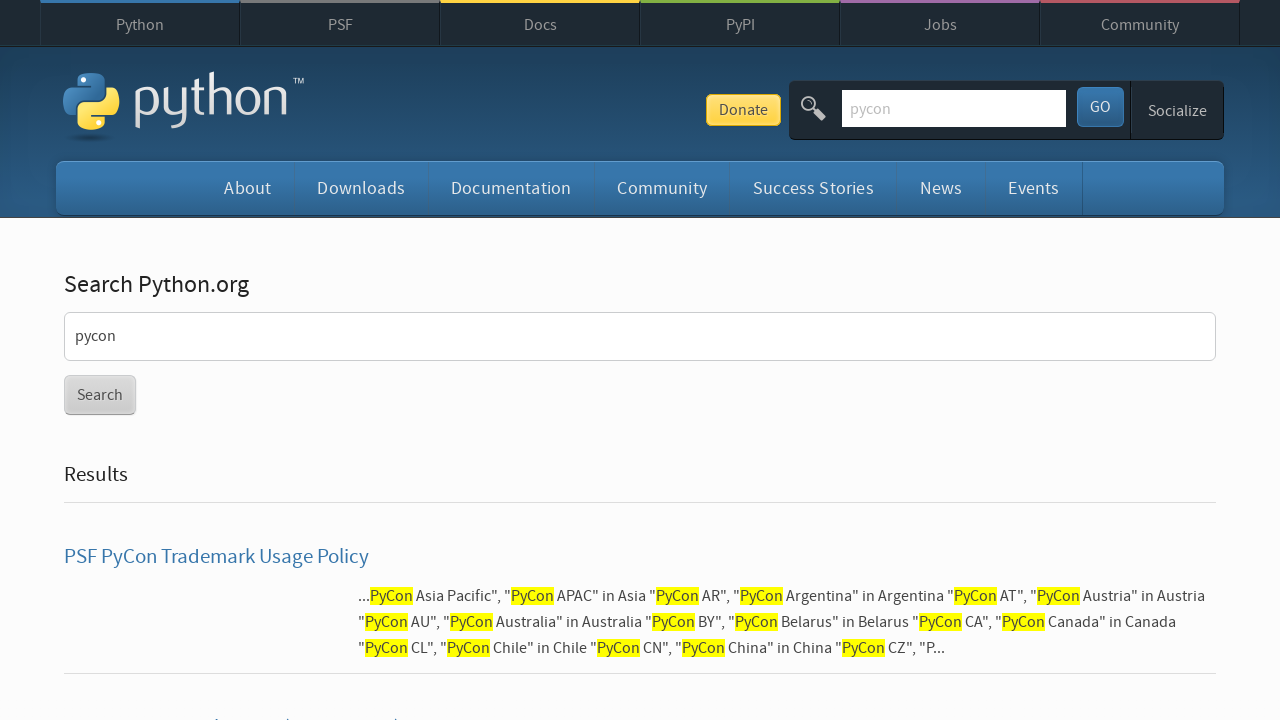

Waited for page to reach network idle state
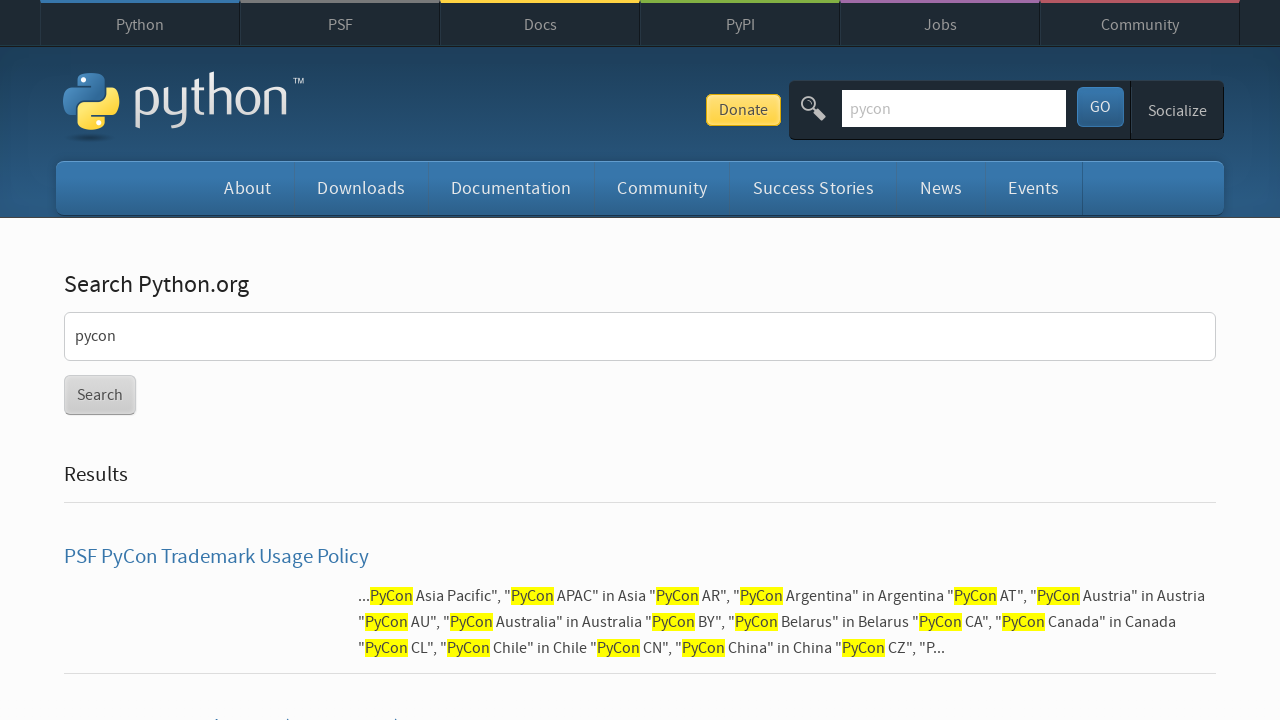

Verified search results were returned (no 'No results found' message)
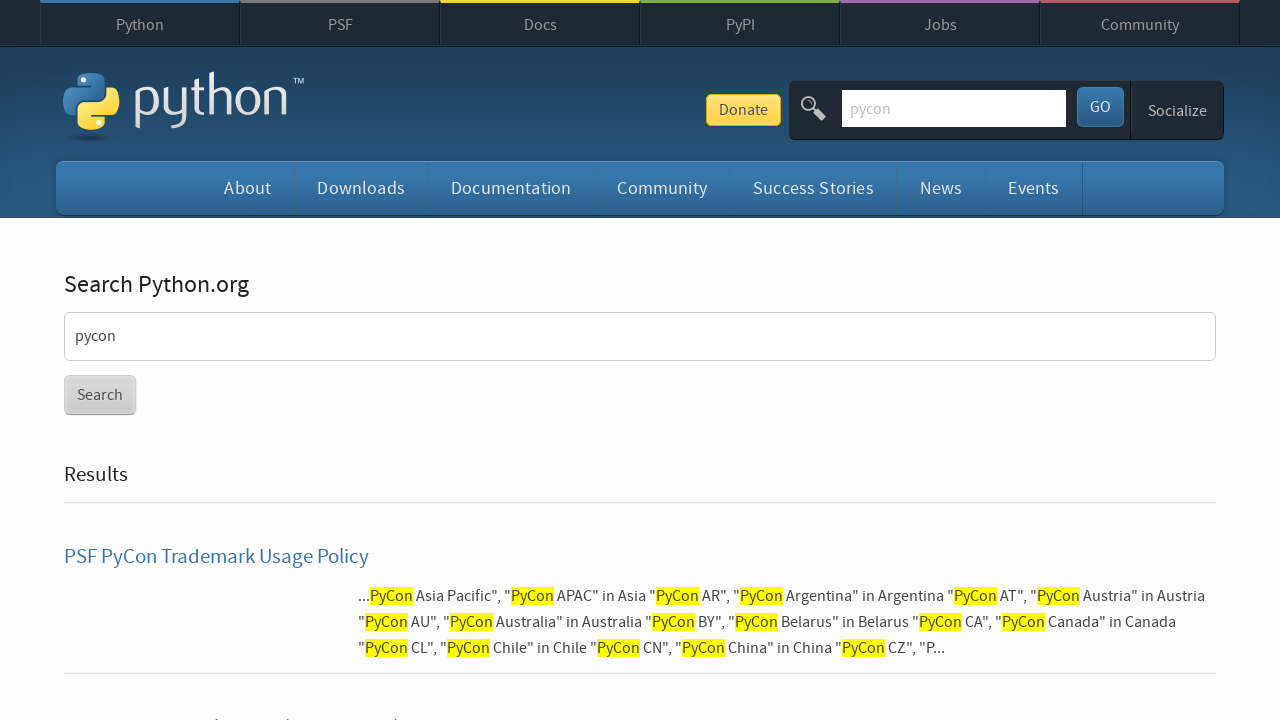

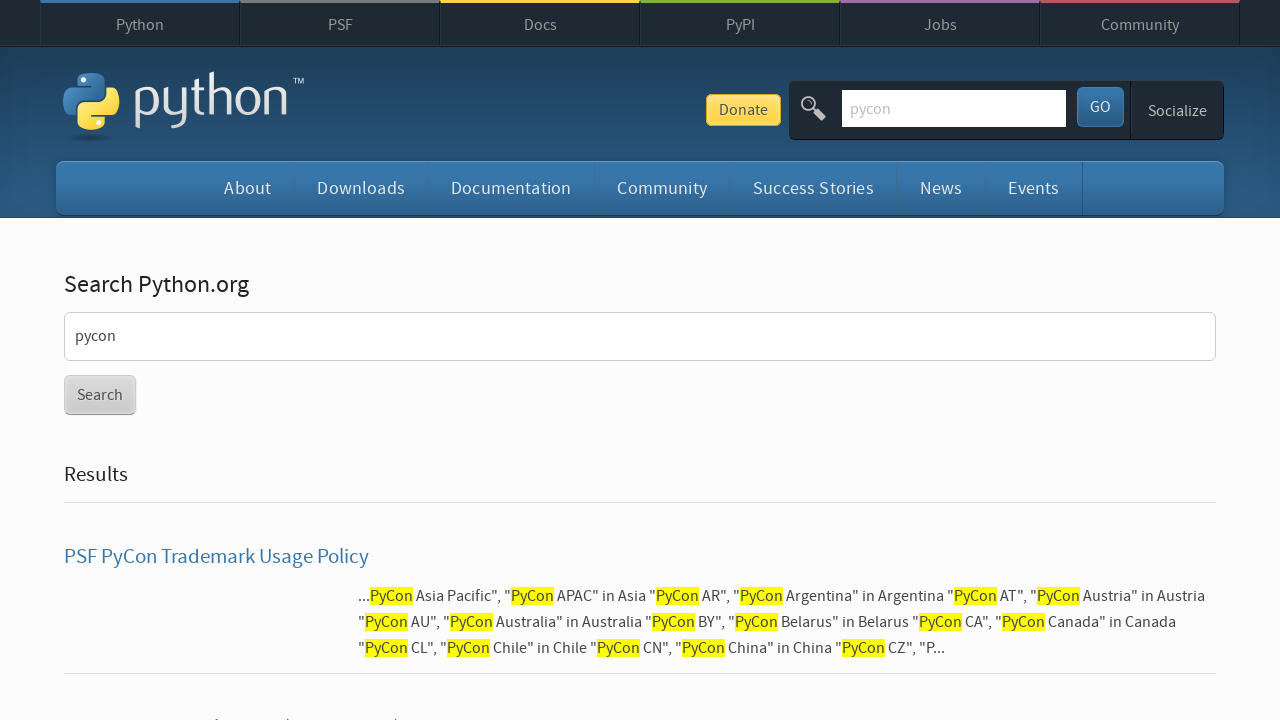